Tests adding multiple tasks to a To-Do list by entering task names in an input field and clicking the add button for each task

Starting URL: https://training-support.net/webelements/todo-list

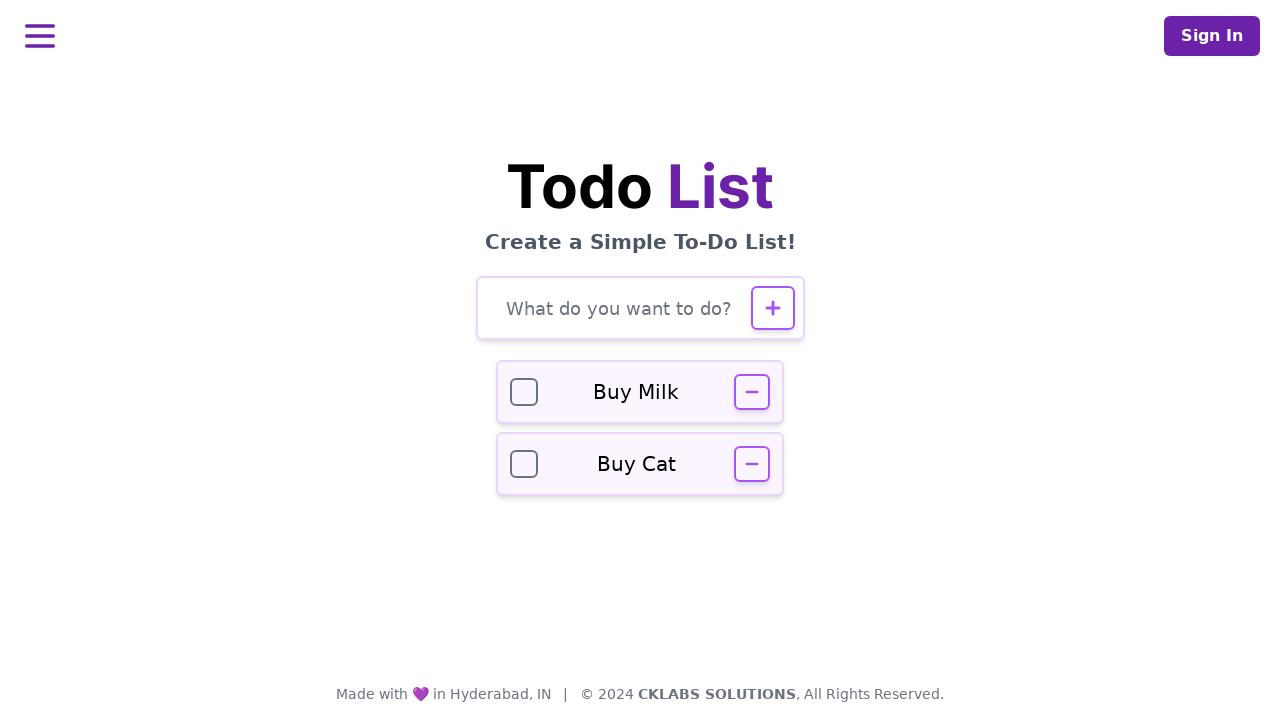

Verified page title is 'Selenium: To-Do List'
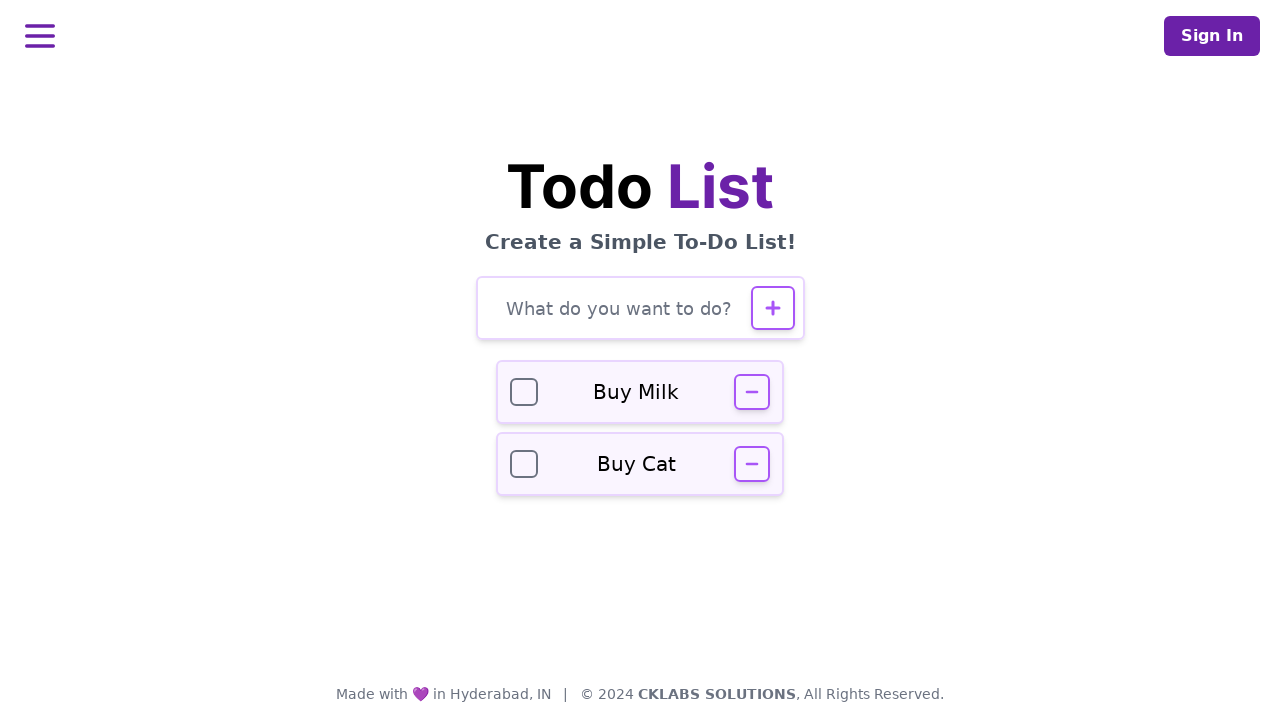

Entered task 'Buy groceries' in input field on #todo-input
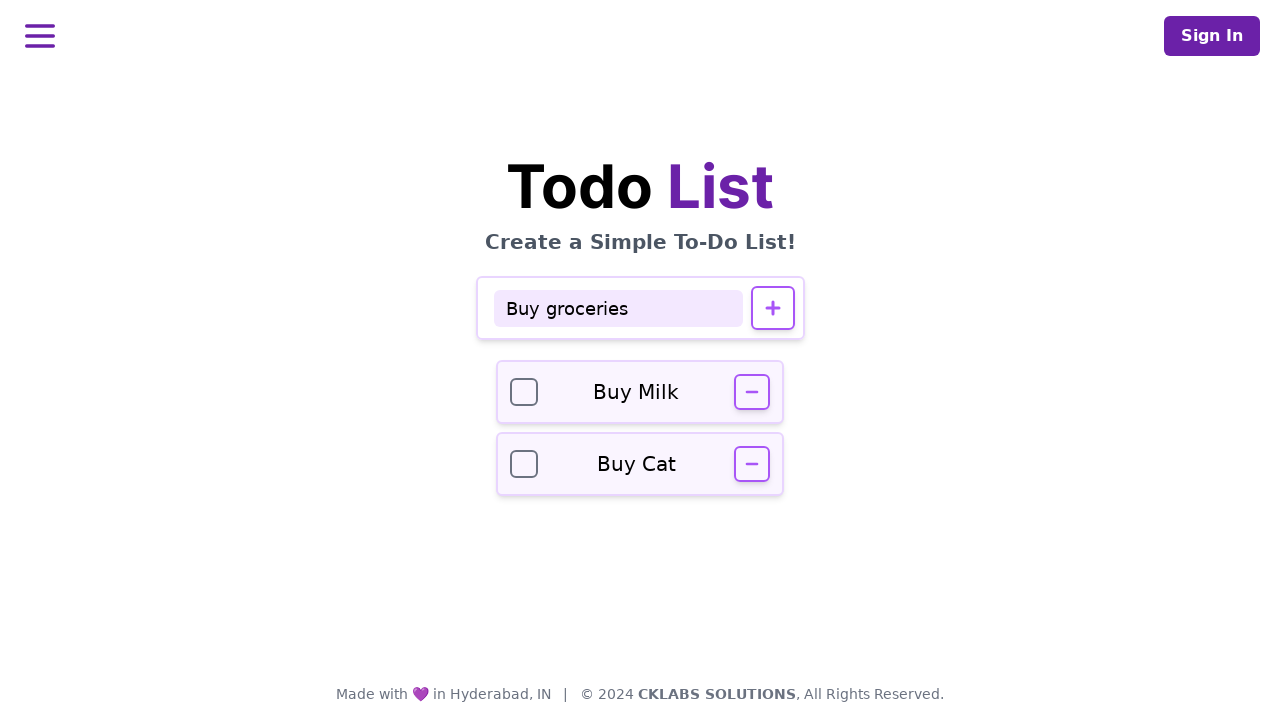

Clicked add button to add 'Buy groceries' to the list at (772, 308) on #todo-add
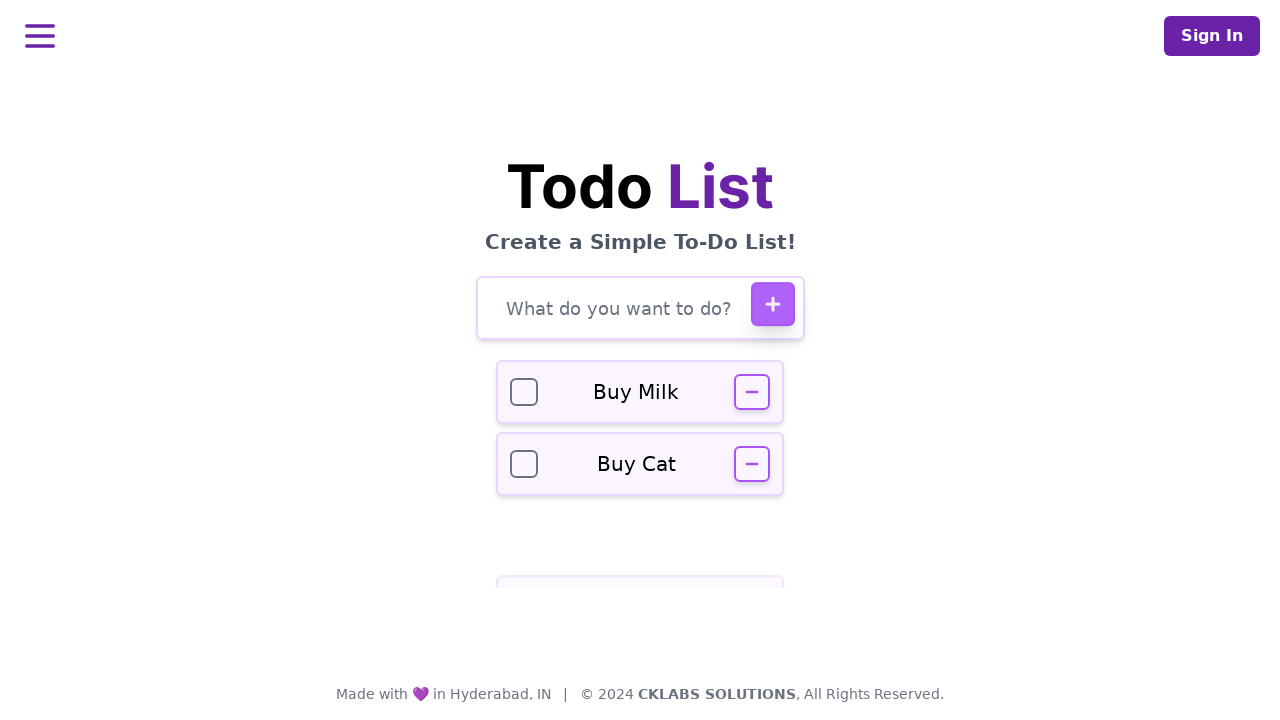

Waited 500ms for task 'Buy groceries' to be added to DOM
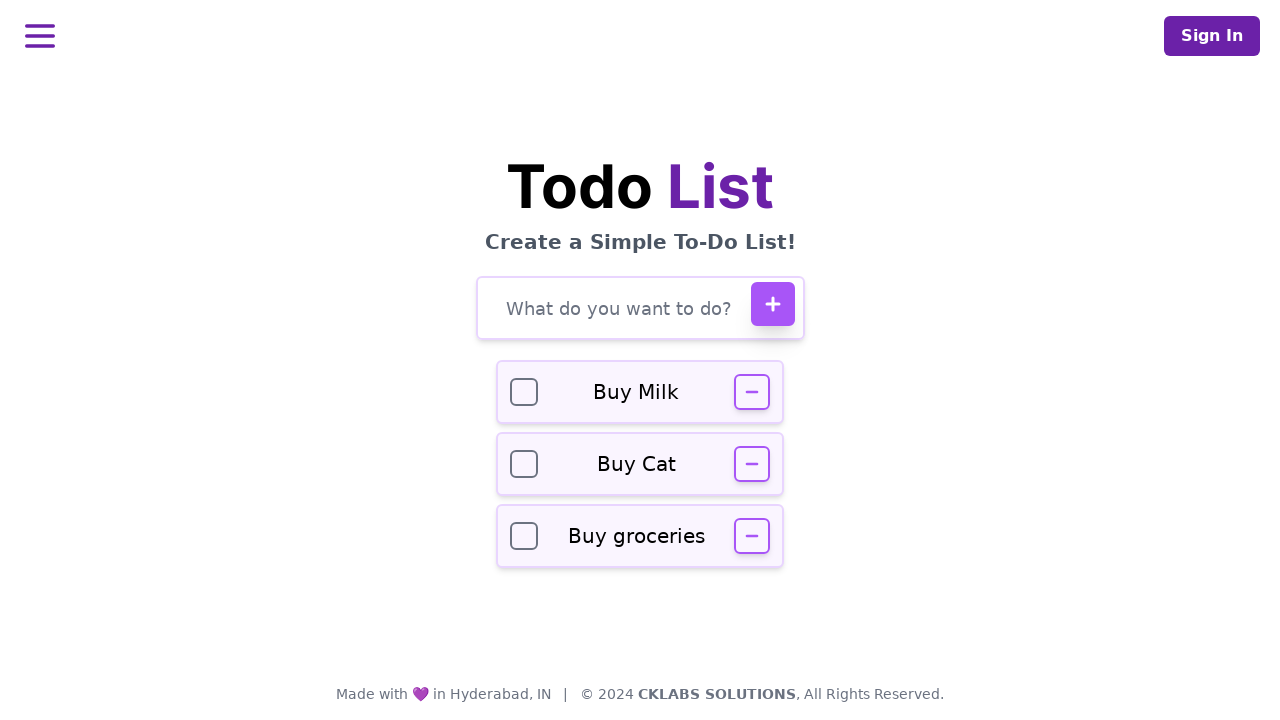

Entered task 'Complete report' in input field on #todo-input
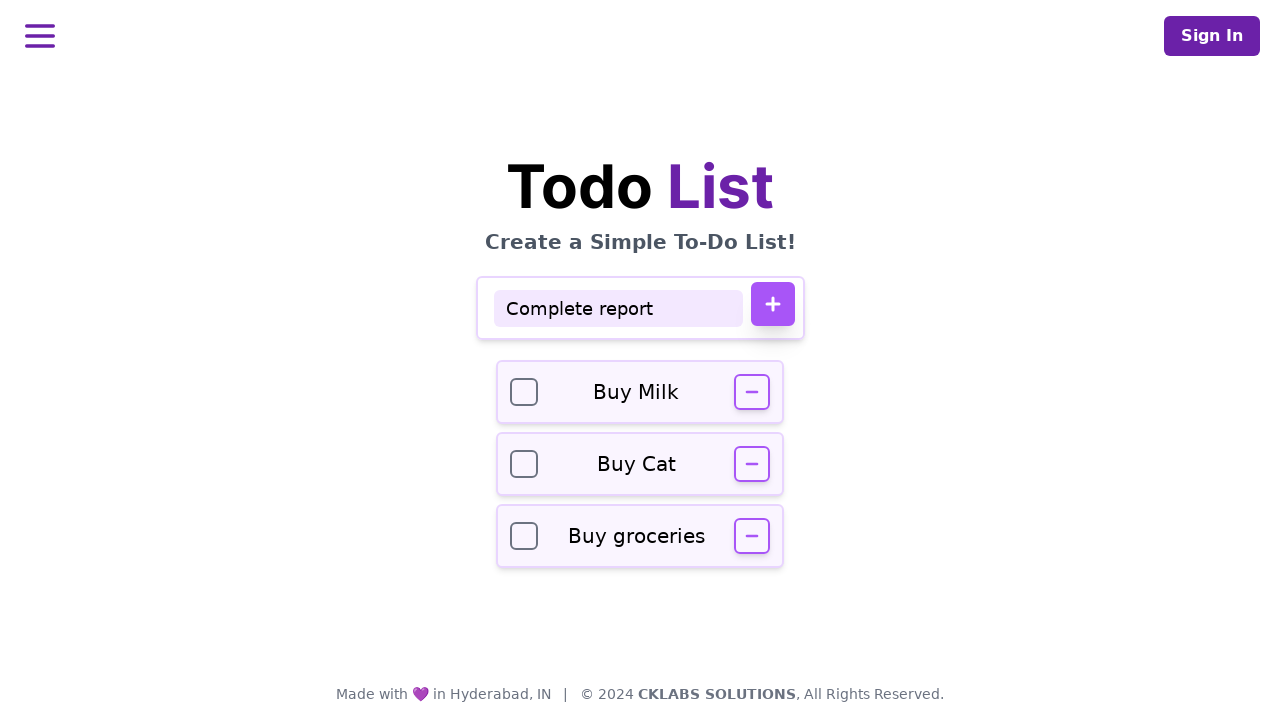

Clicked add button to add 'Complete report' to the list at (772, 304) on #todo-add
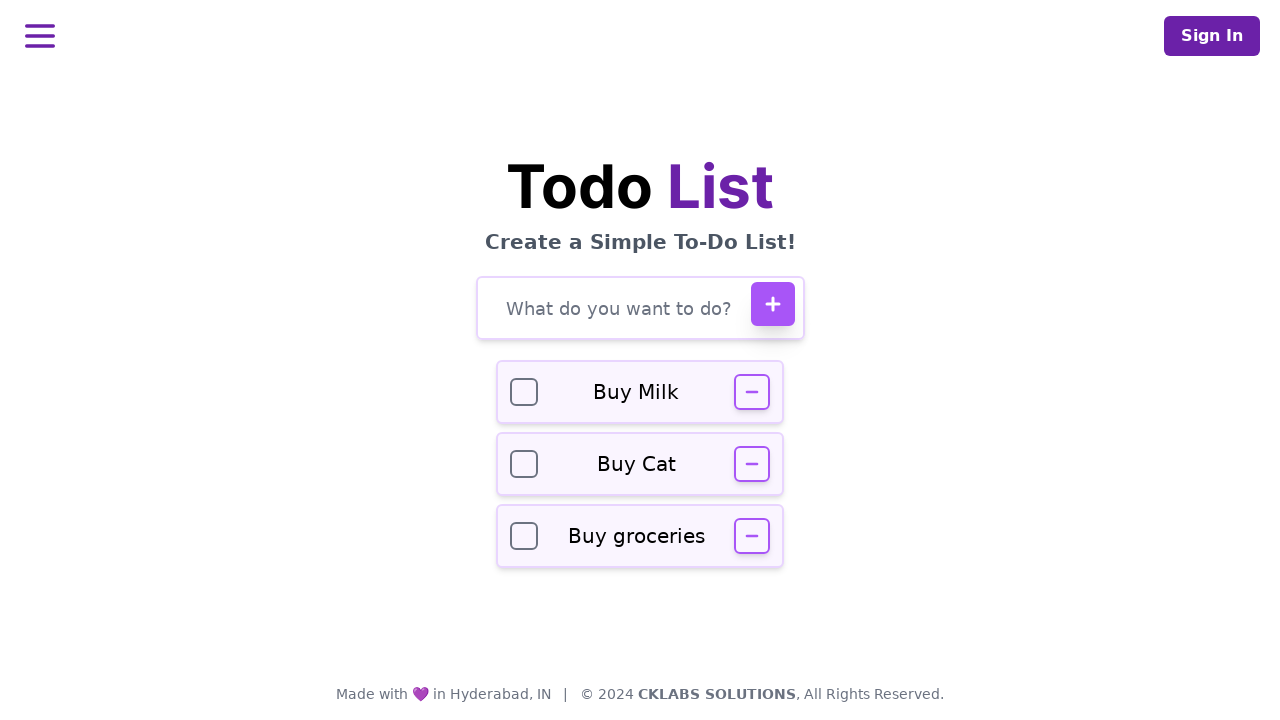

Waited 500ms for task 'Complete report' to be added to DOM
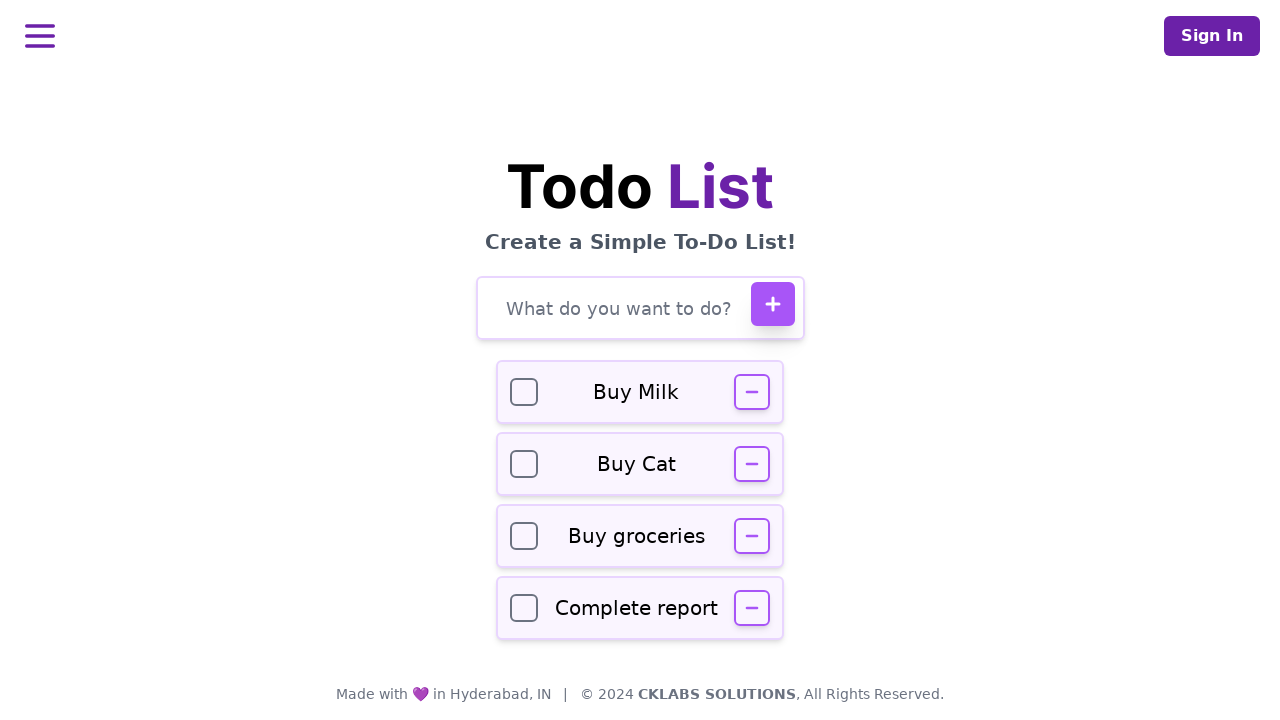

Entered task 'Call dentist' in input field on #todo-input
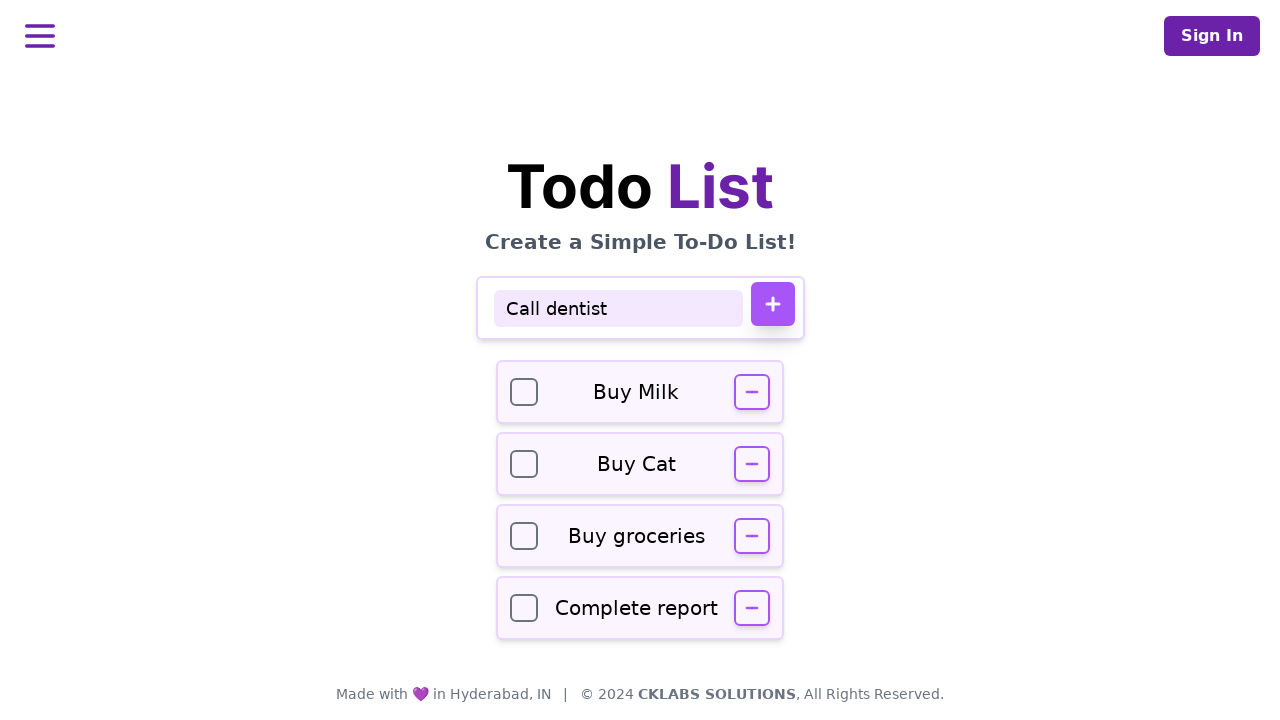

Clicked add button to add 'Call dentist' to the list at (772, 304) on #todo-add
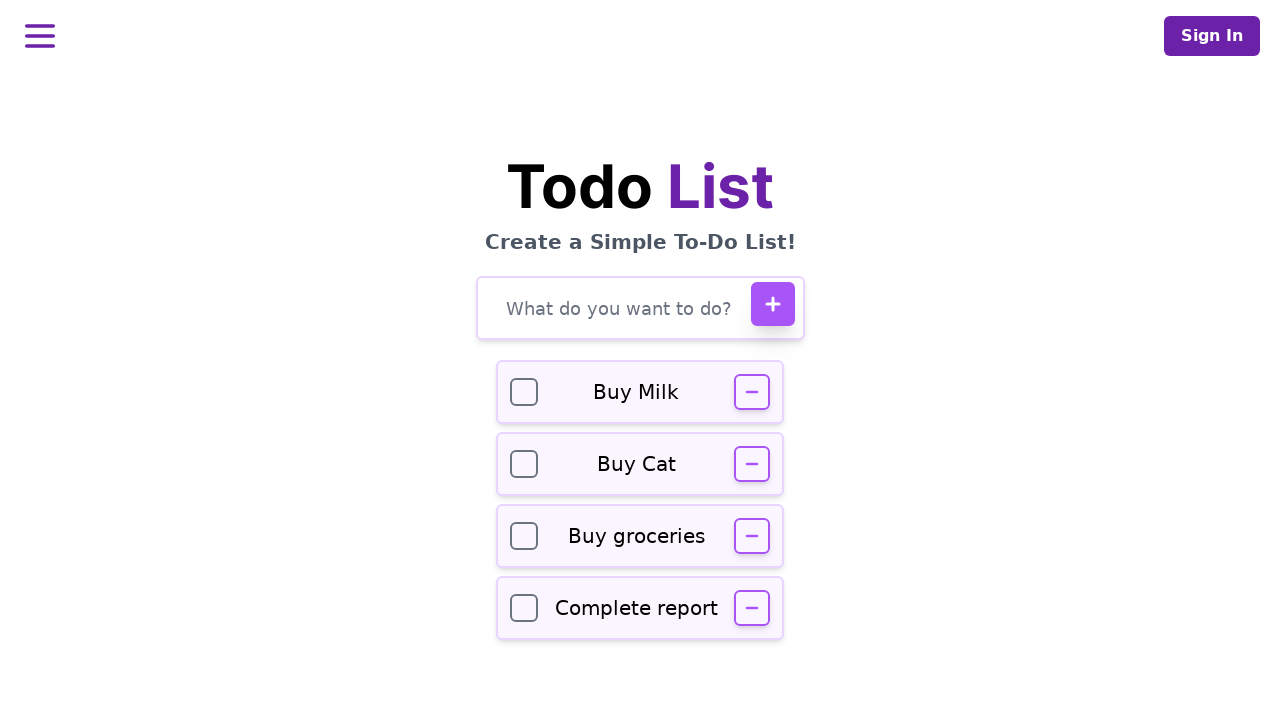

Waited 500ms for task 'Call dentist' to be added to DOM
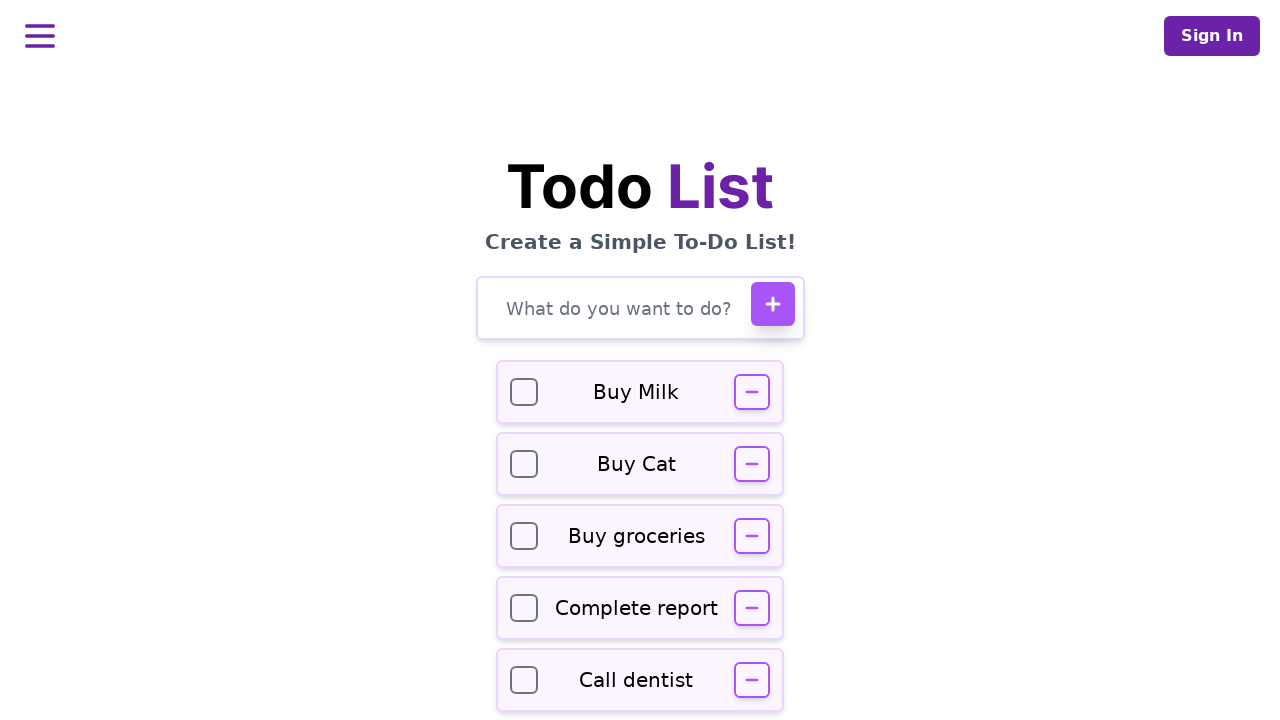

Verified task input field is visible after all tasks added
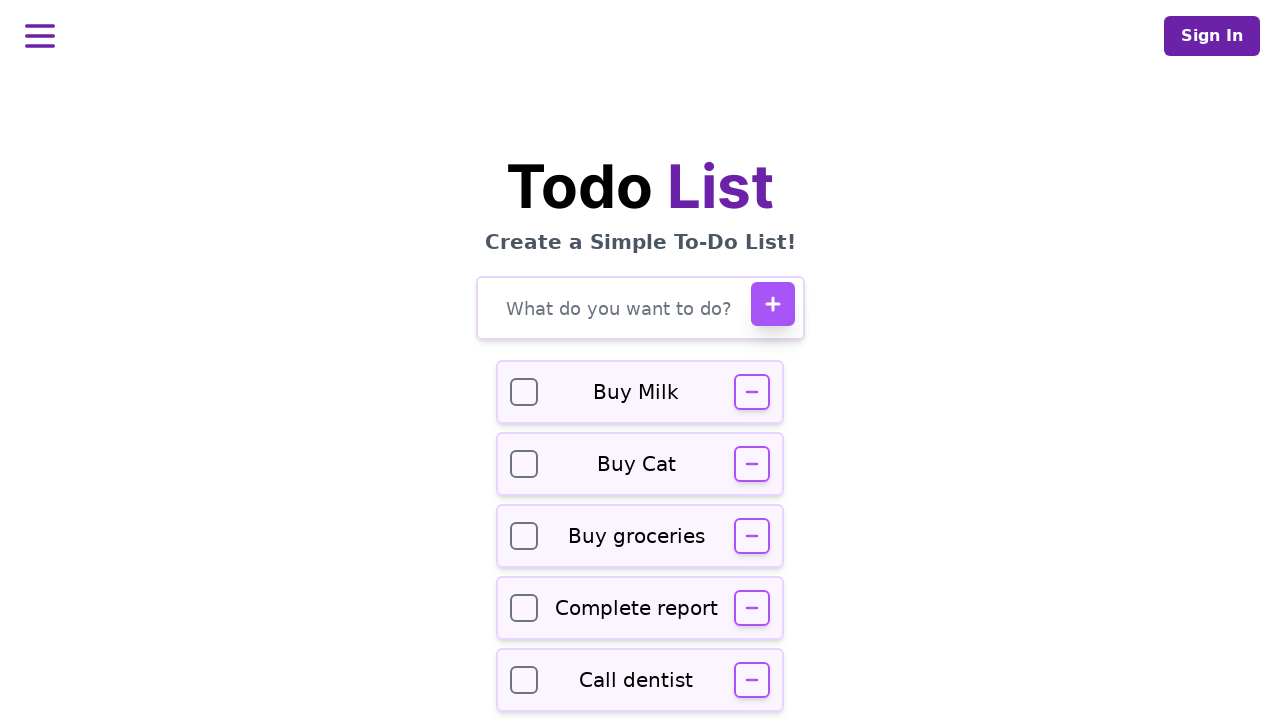

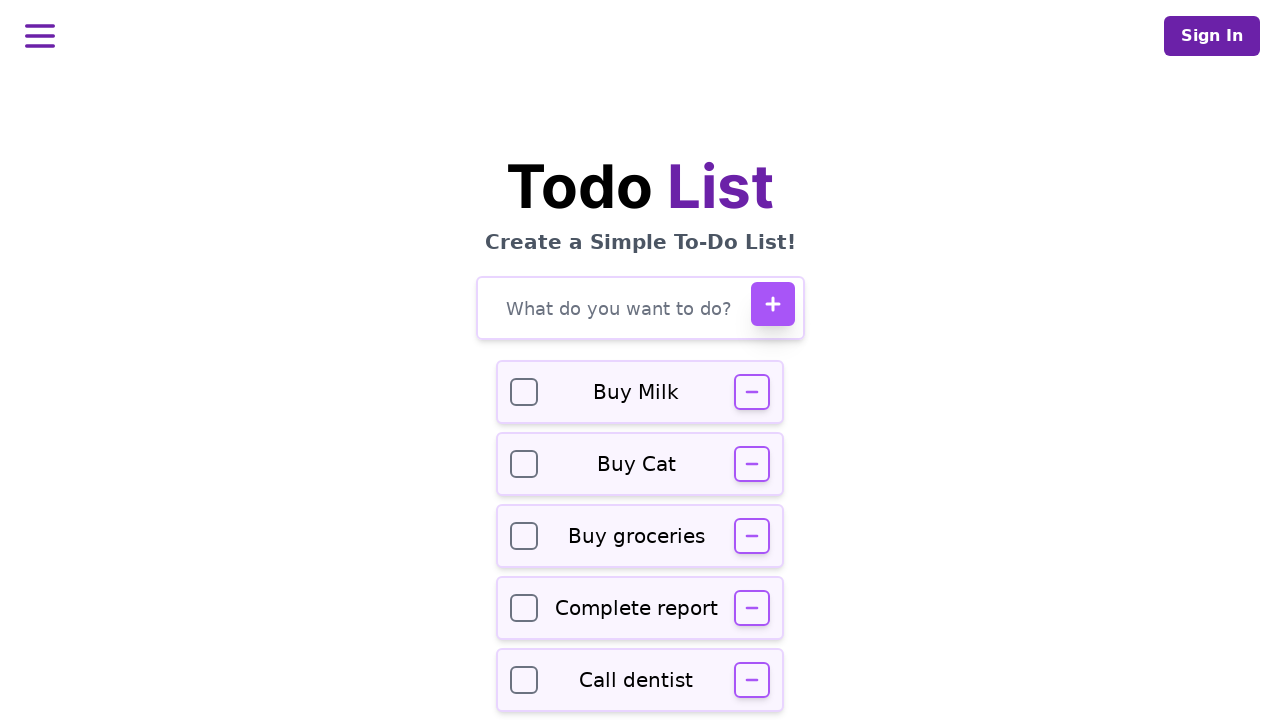